Tests password generator by entering master password "masterpass" and site name "google.com", then clicking generate

Starting URL: http://angel.net/~nic/passwd.current.html

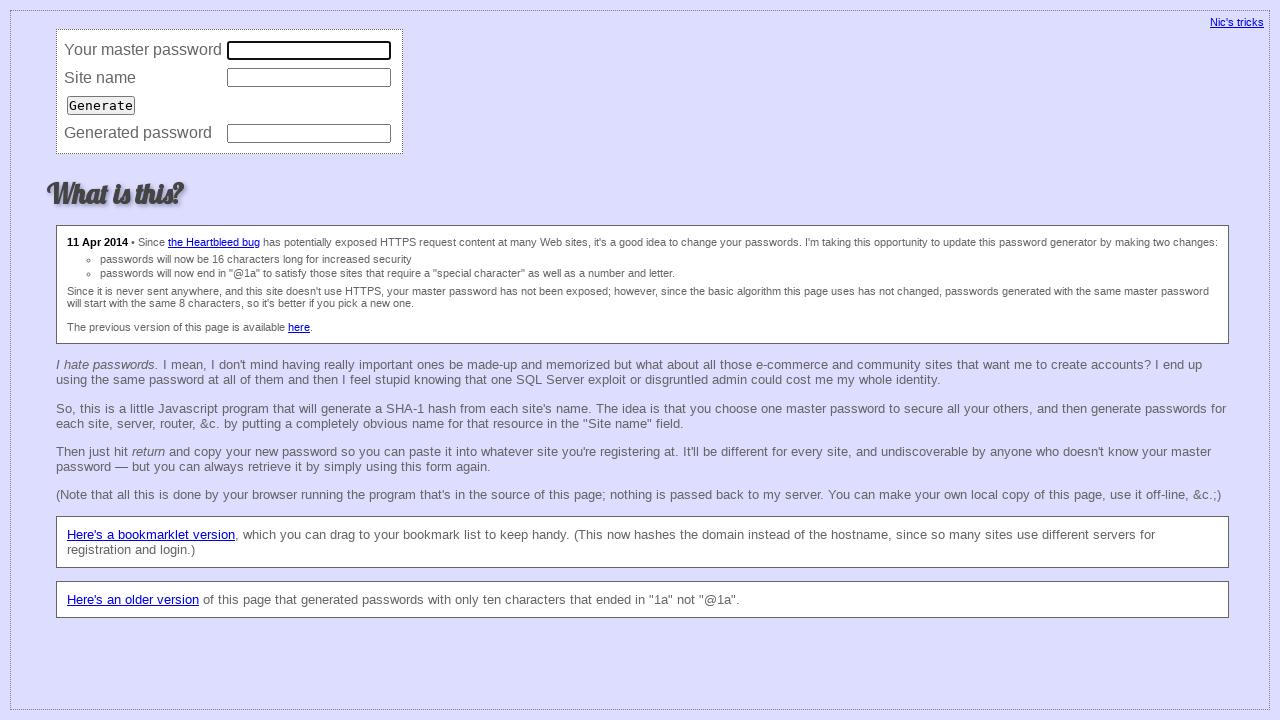

Filled master password field with 'masterpass' on input[name='master']
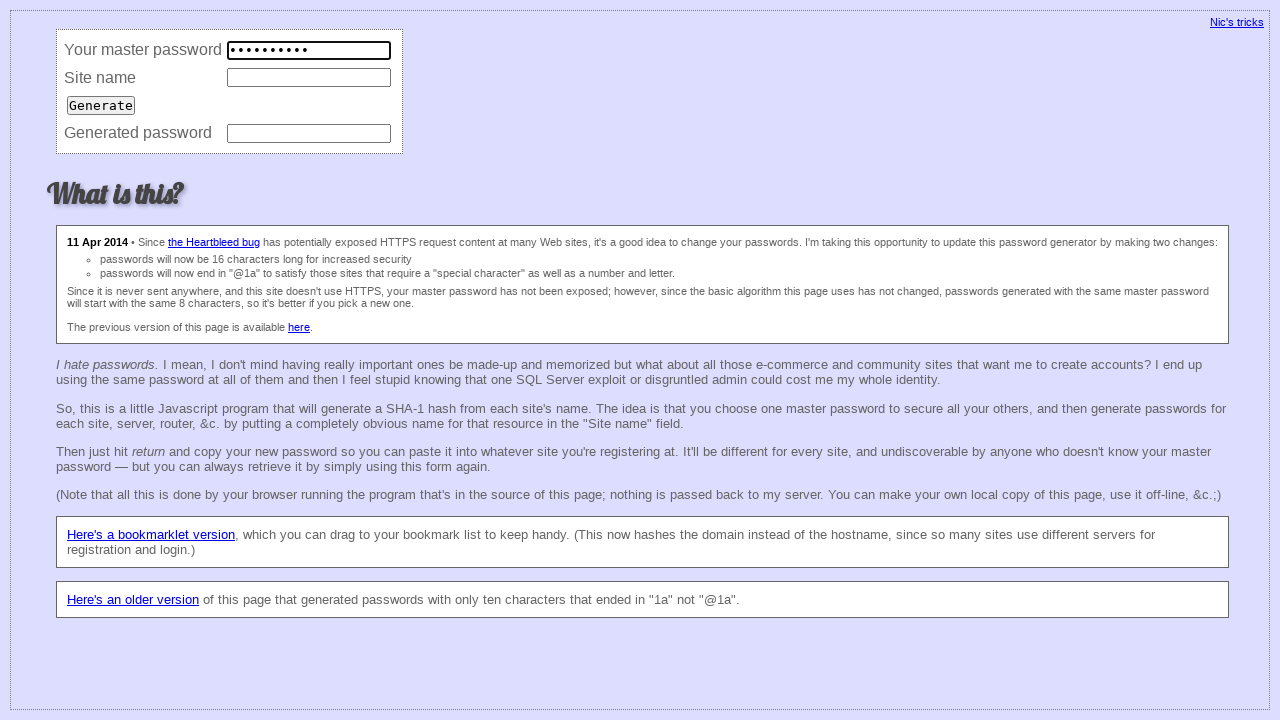

Filled site name field with 'google.com' on input[name='site']
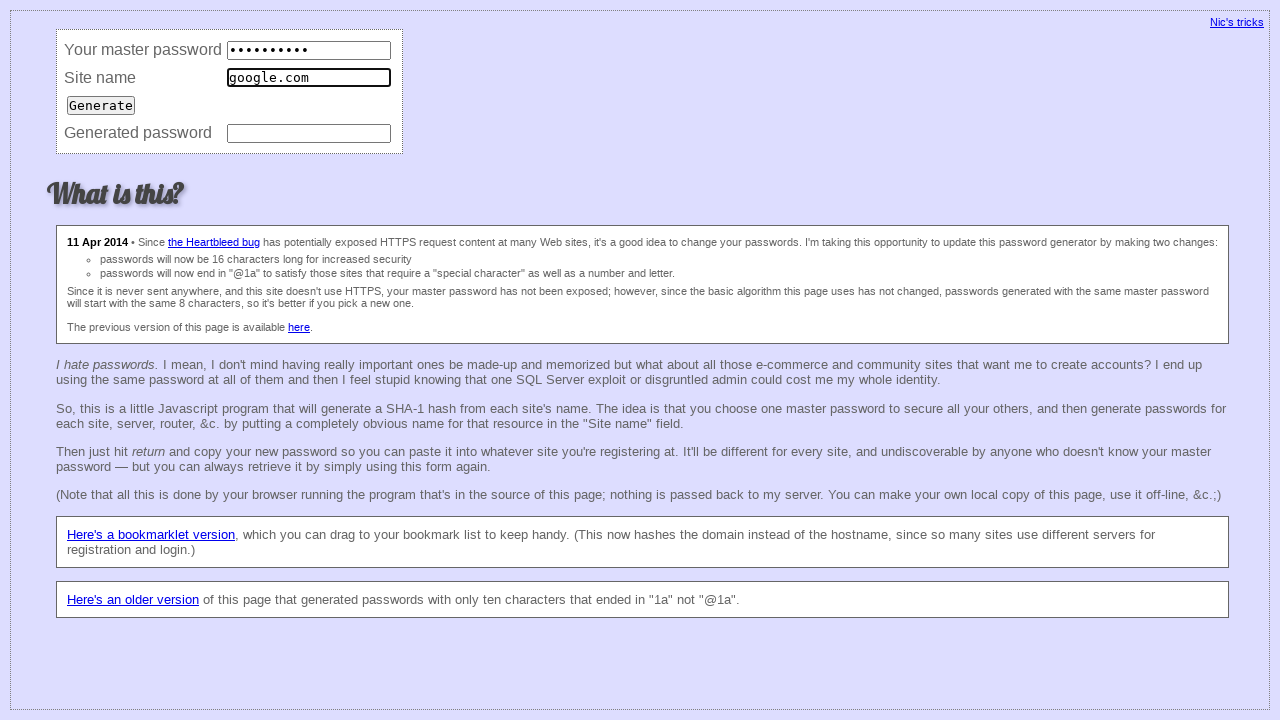

Clicked Generate button at (101, 105) on input[value='Generate']
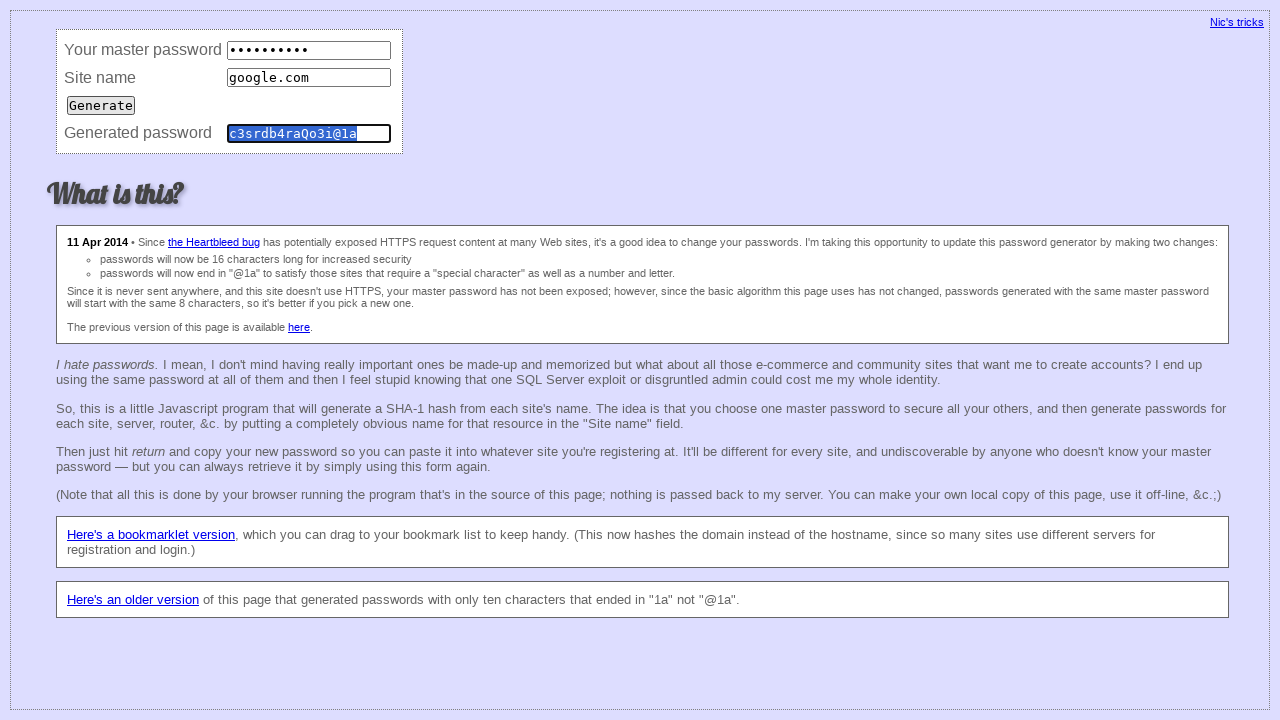

Password generated successfully
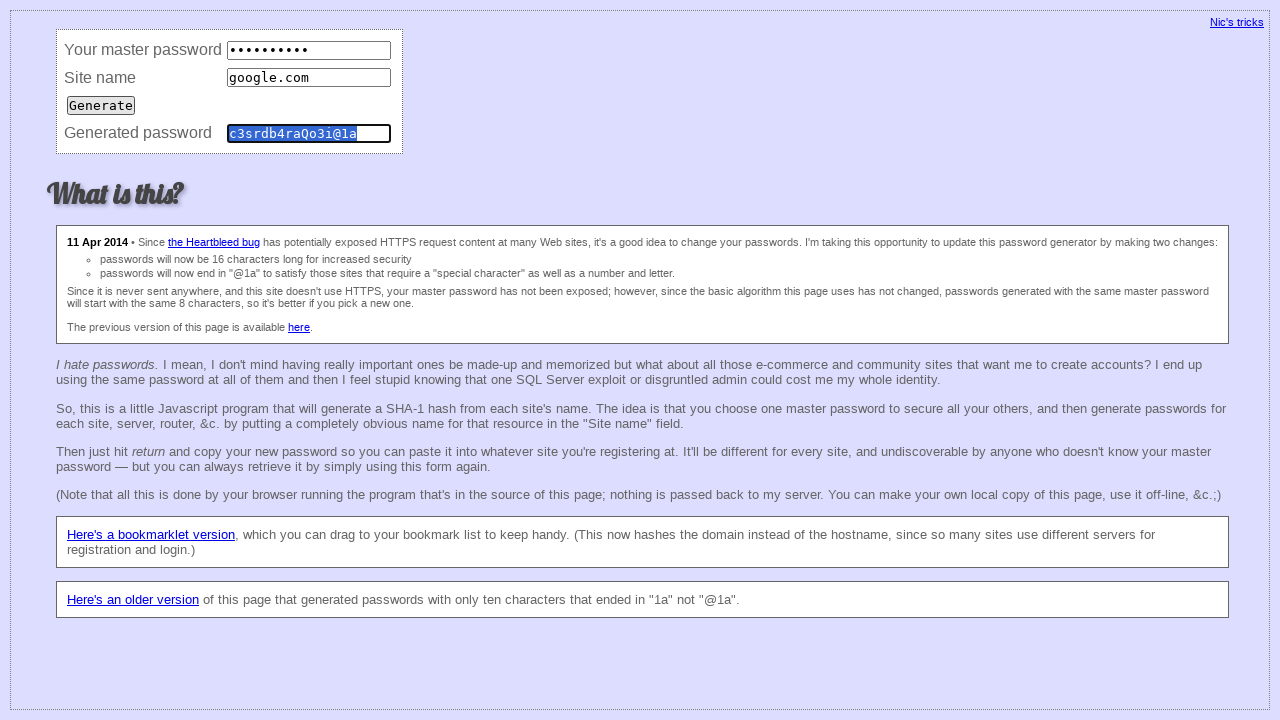

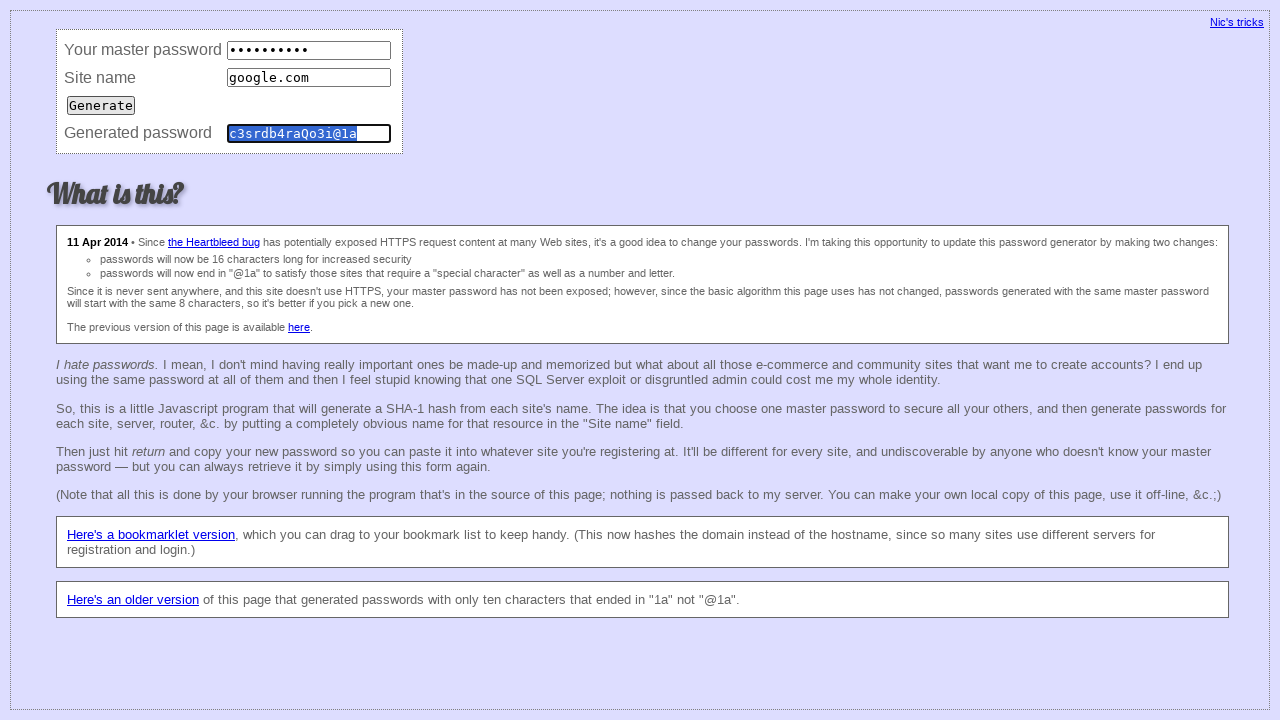